Tests table handling by locating specific course rows and verifying their associated prices are correct

Starting URL: https://rahulshettyacademy.com/AutomationPractice/

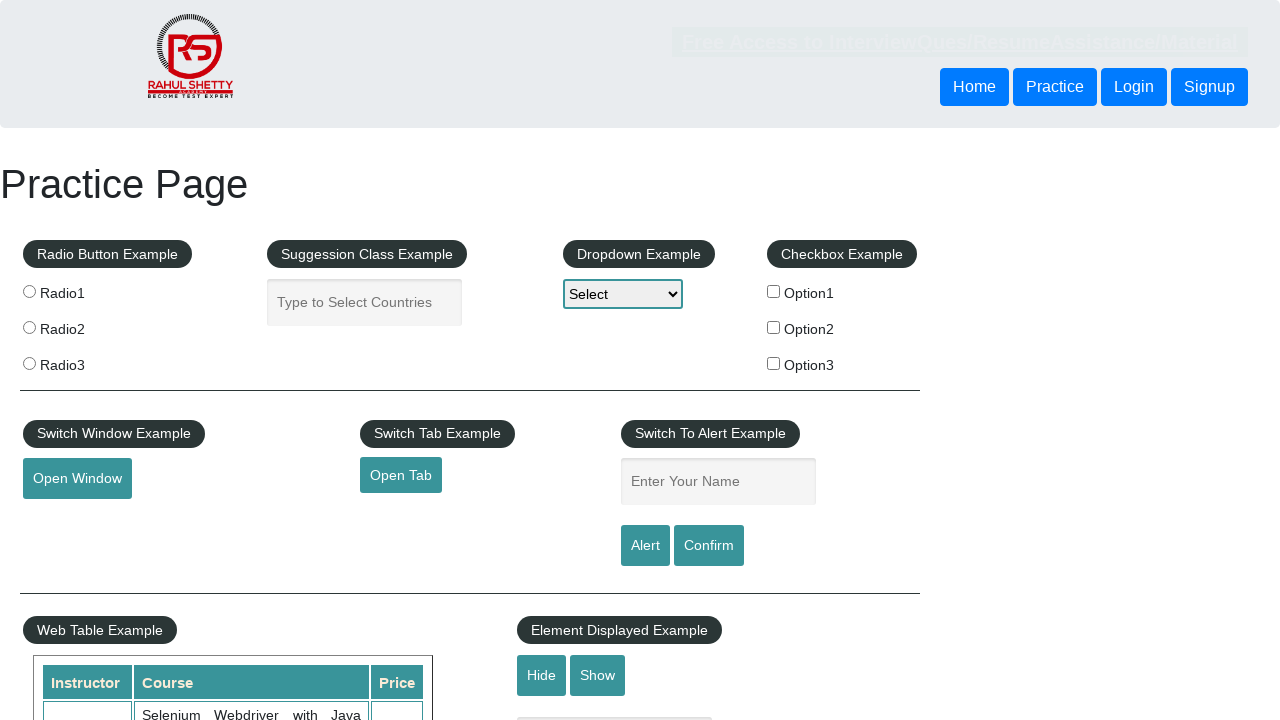

Hid blinking text element using JavaScript
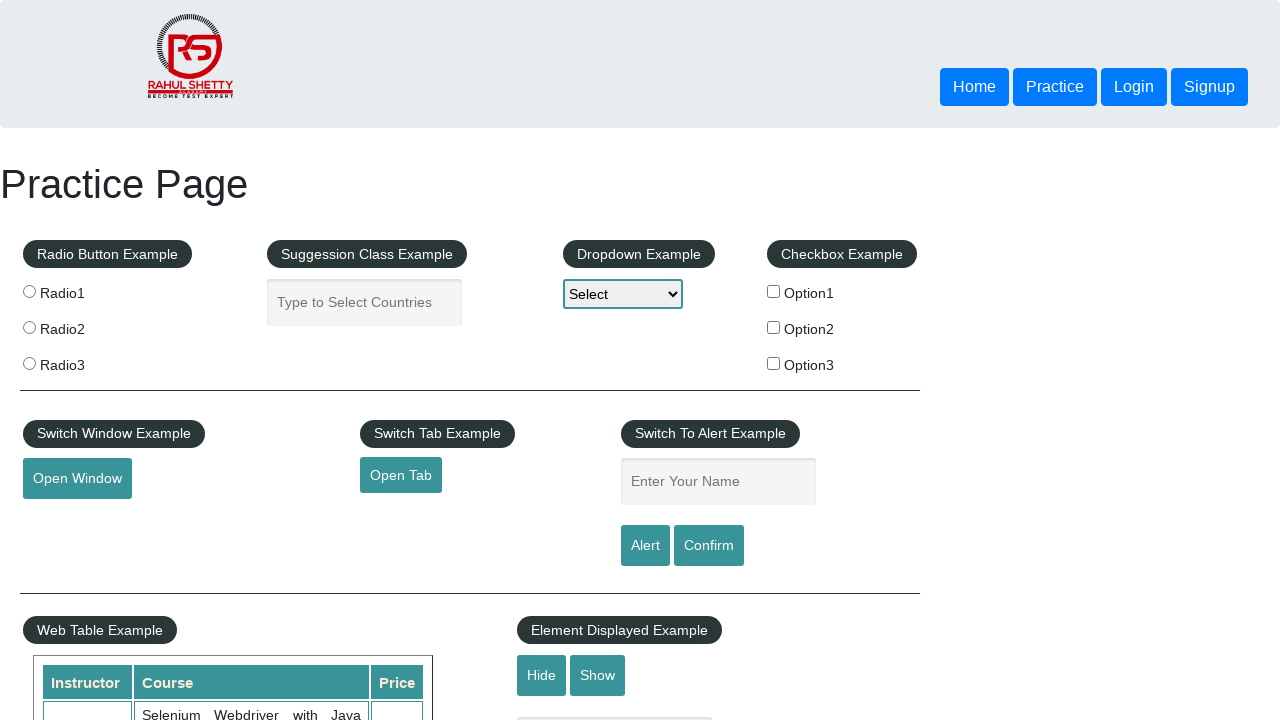

Waited for courses table to load
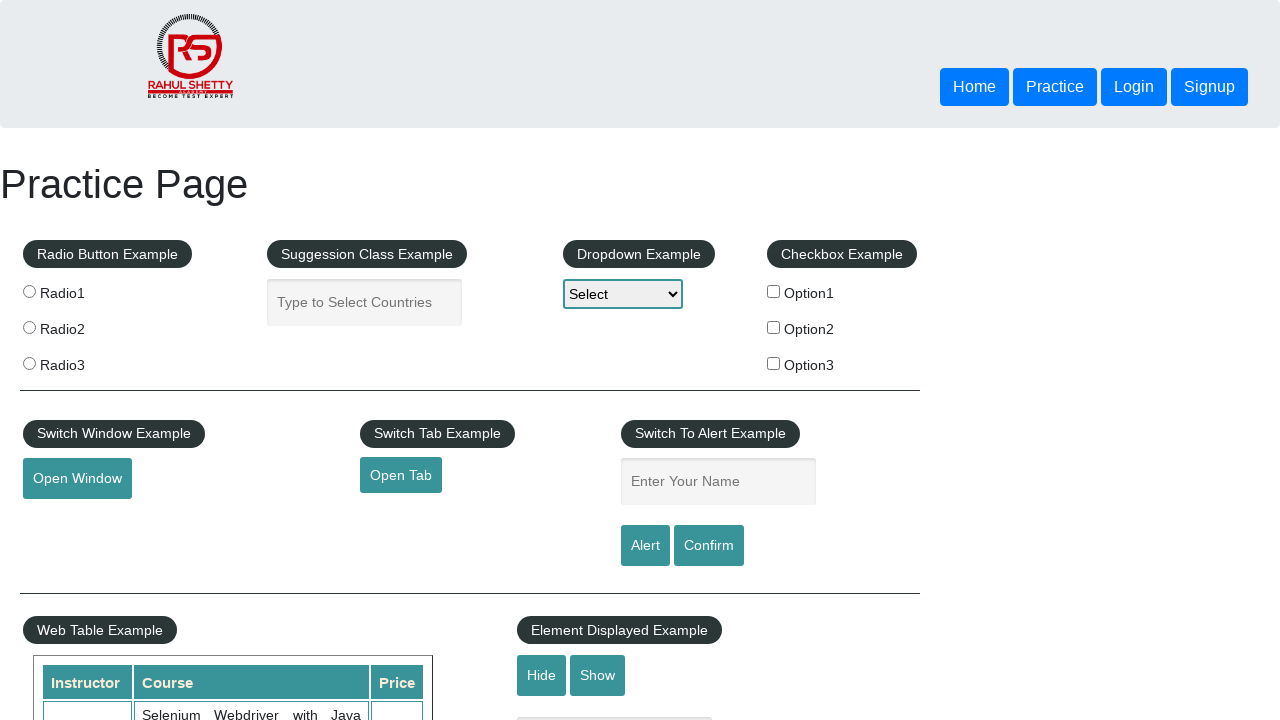

Located all course name cells in the table
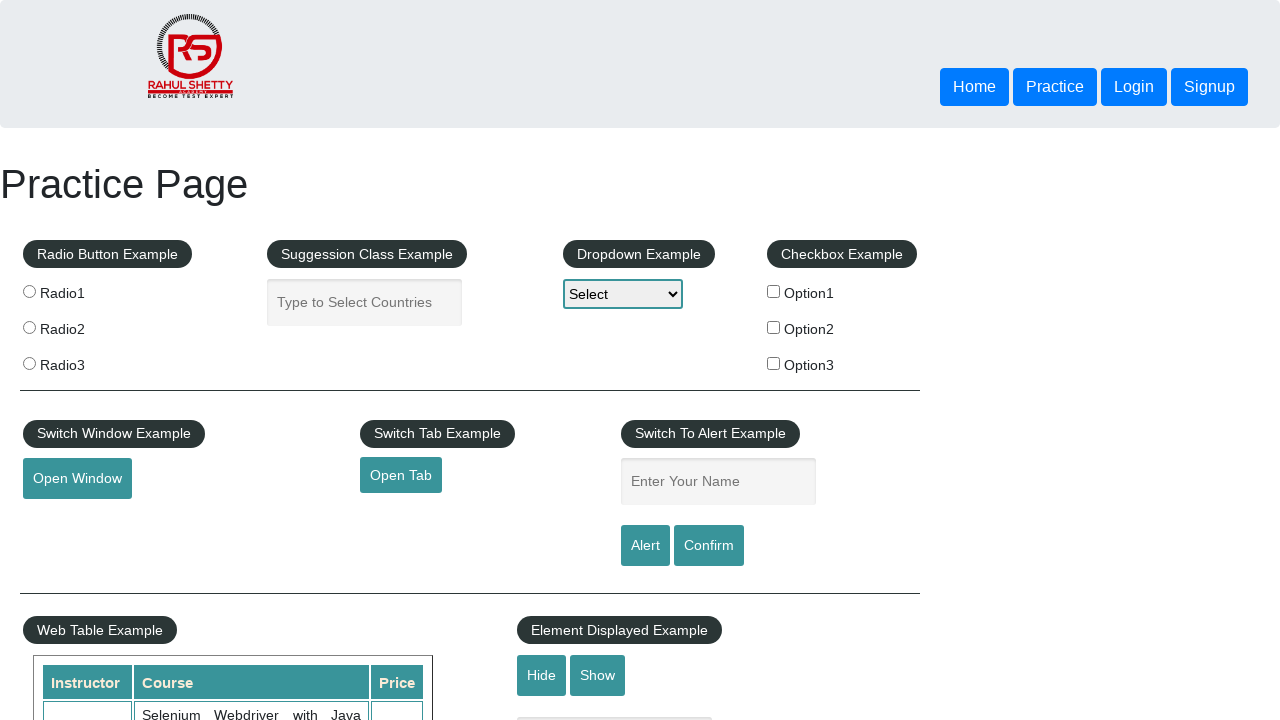

Retrieved course name: Selenium Webdriver with Java Basics + Advanced + Interview Guide
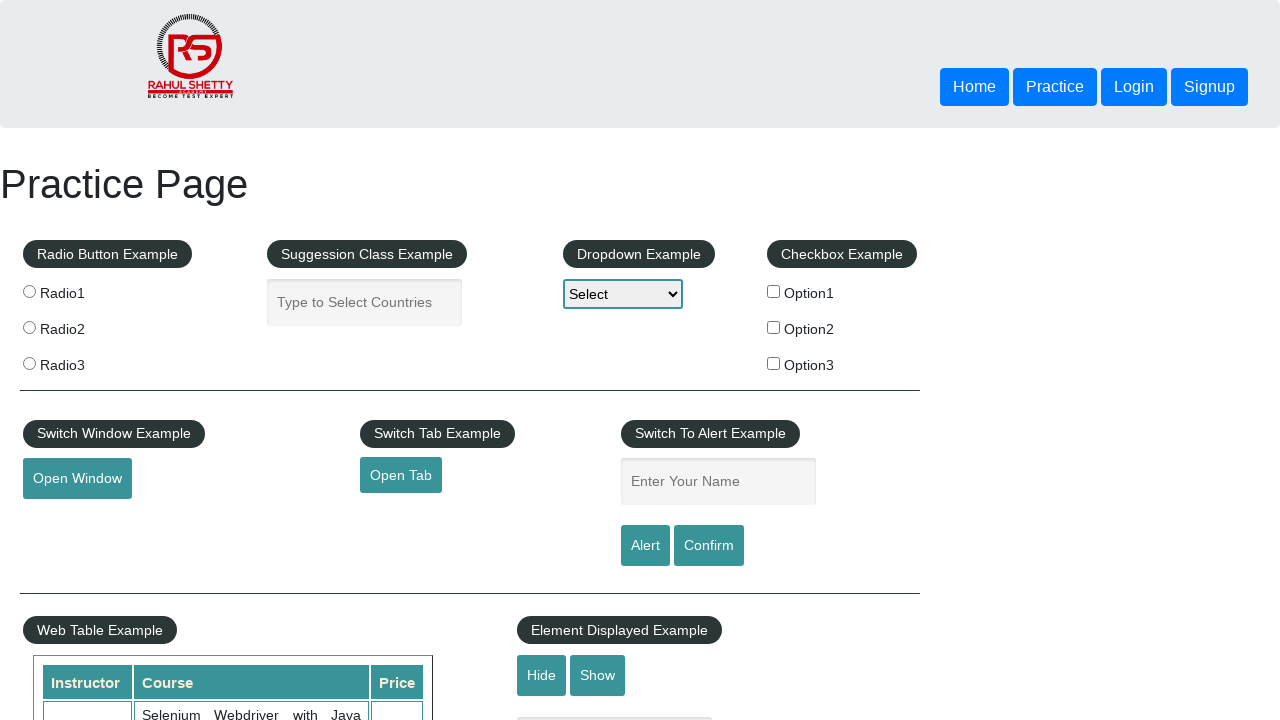

Retrieved course name: Learn SQL in Practical + Database Testing from Scratch
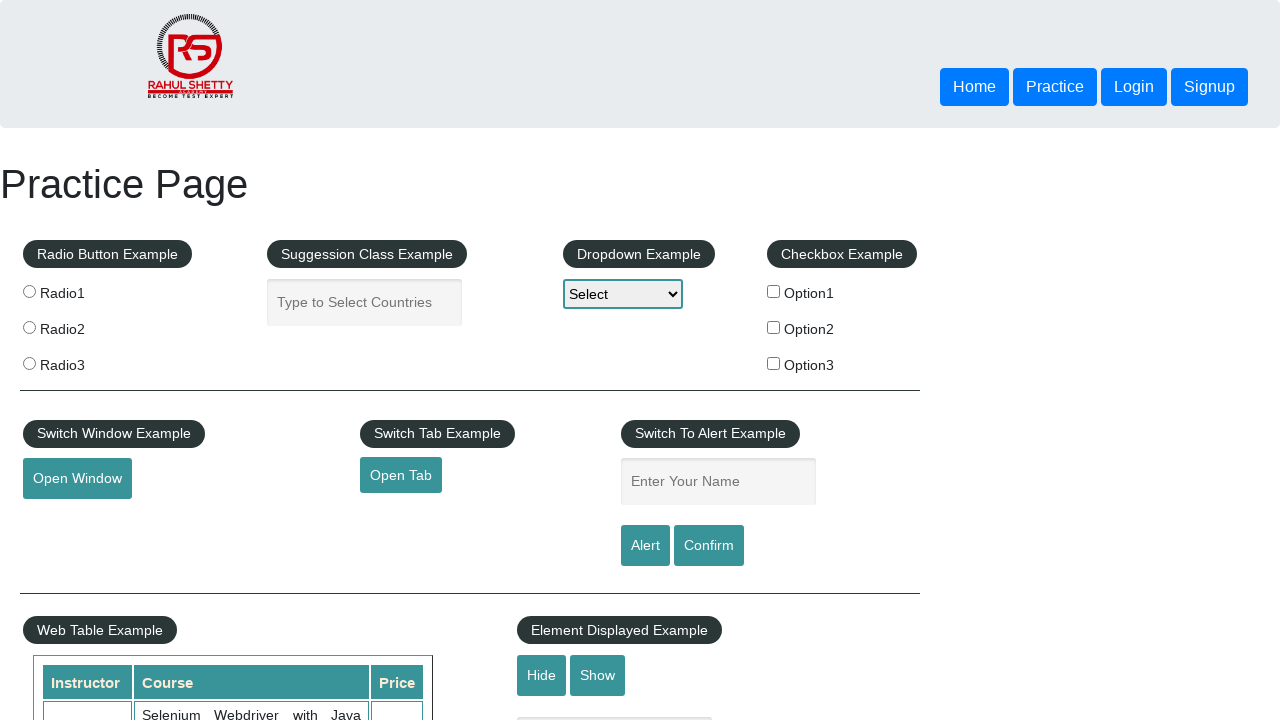

Retrieved course name: Appium (Selenium) - Mobile Automation Testing from Scratch
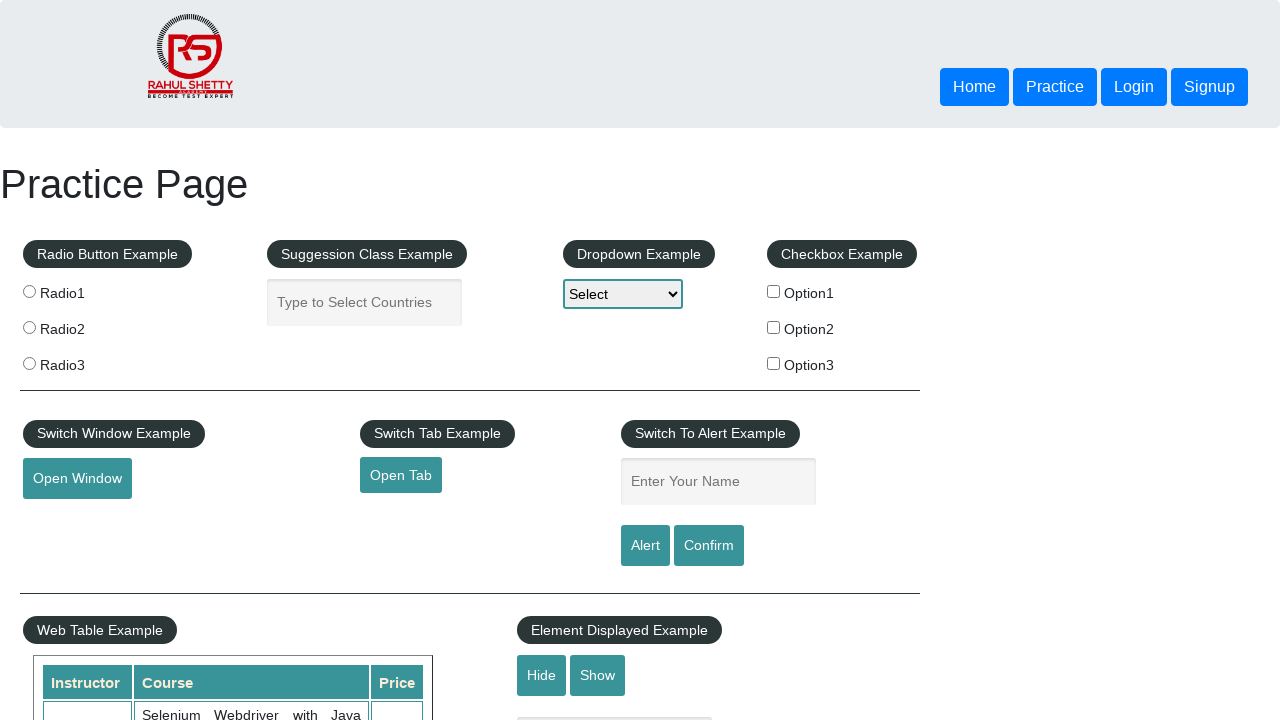

Retrieved course name: WebSecurity Testing for Beginners-QA knowledge to next level
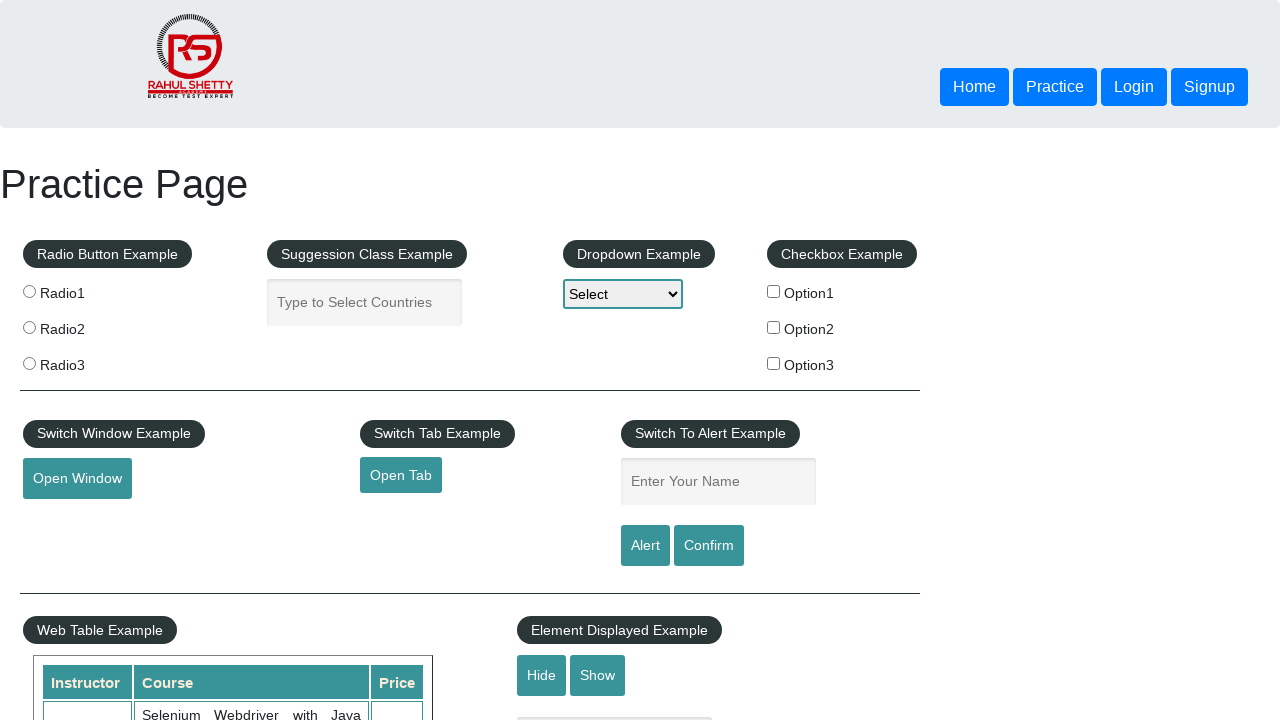

Retrieved price for course 'WebSecurity Testing for Beginners-QA knowledge to next level': 20
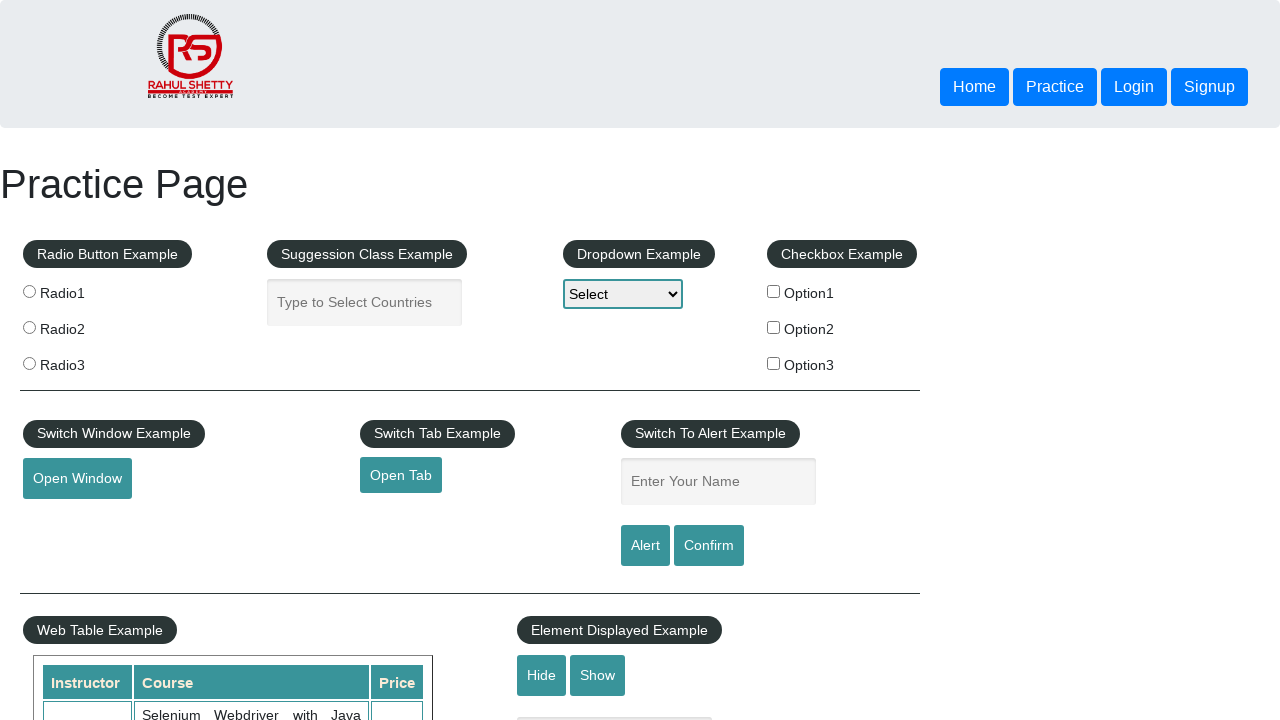

Verified price is 20 for course 'WebSecurity Testing for Beginners-QA knowledge to next level'
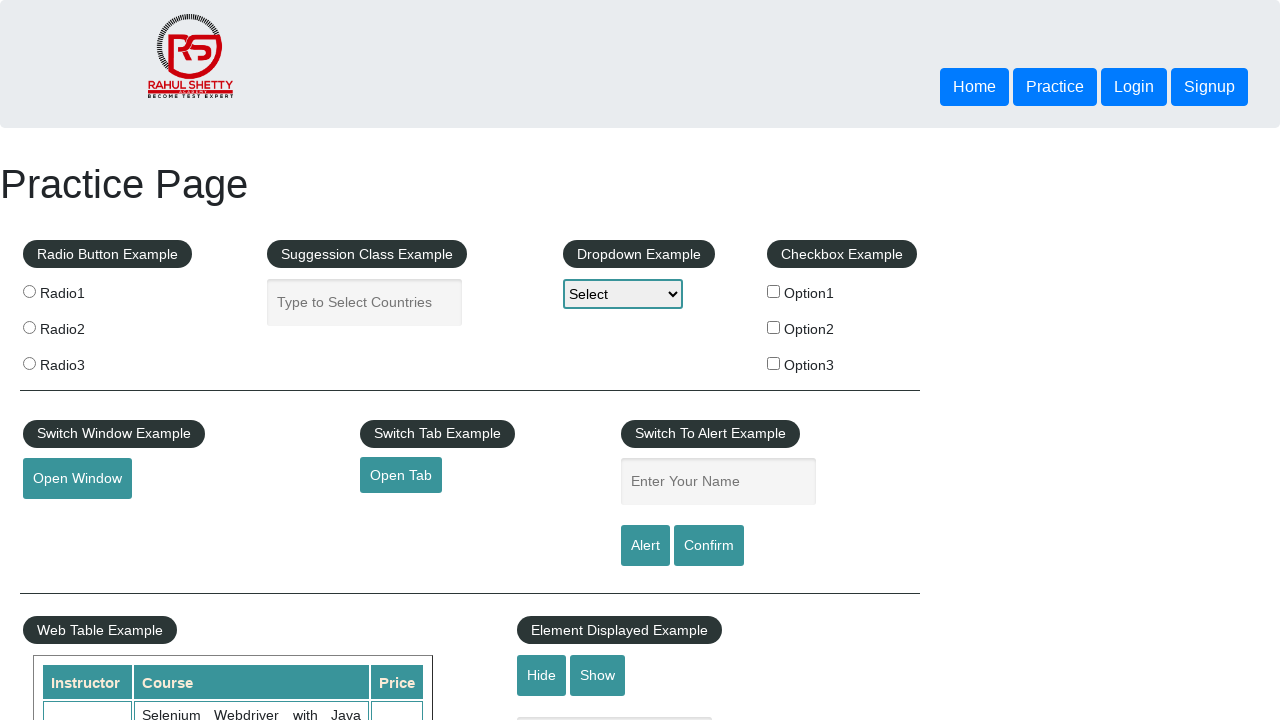

Retrieved course name: Learn JMETER from Scratch - (Performance + Load) Testing Tool
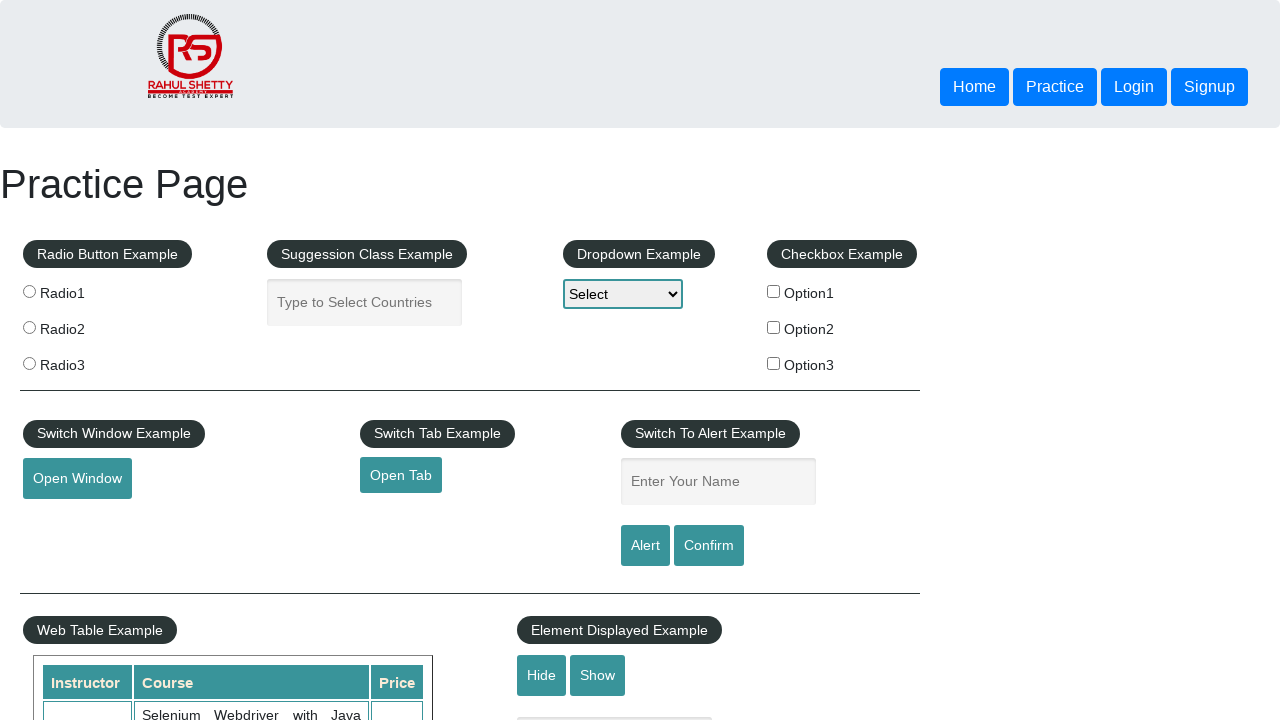

Retrieved course name: WebServices / REST API Testing with SoapUI
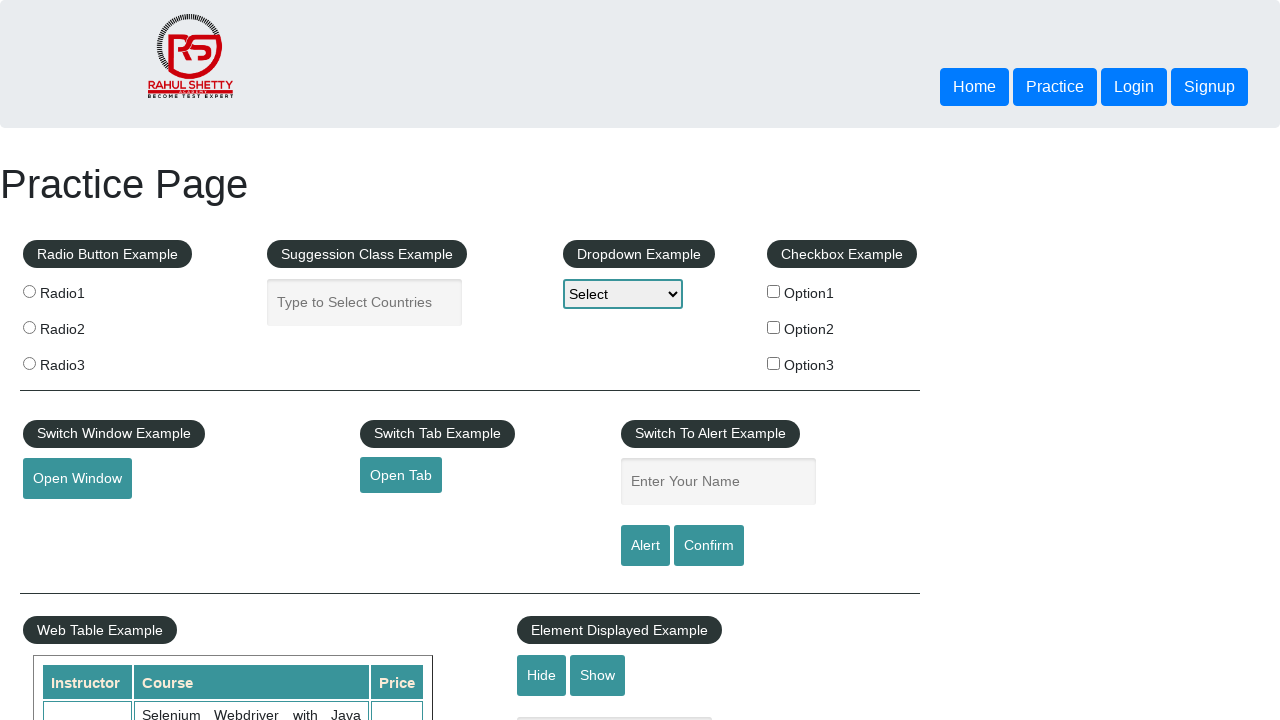

Retrieved course name: QA Expert Course :Software Testing + Bugzilla + SQL + Agile
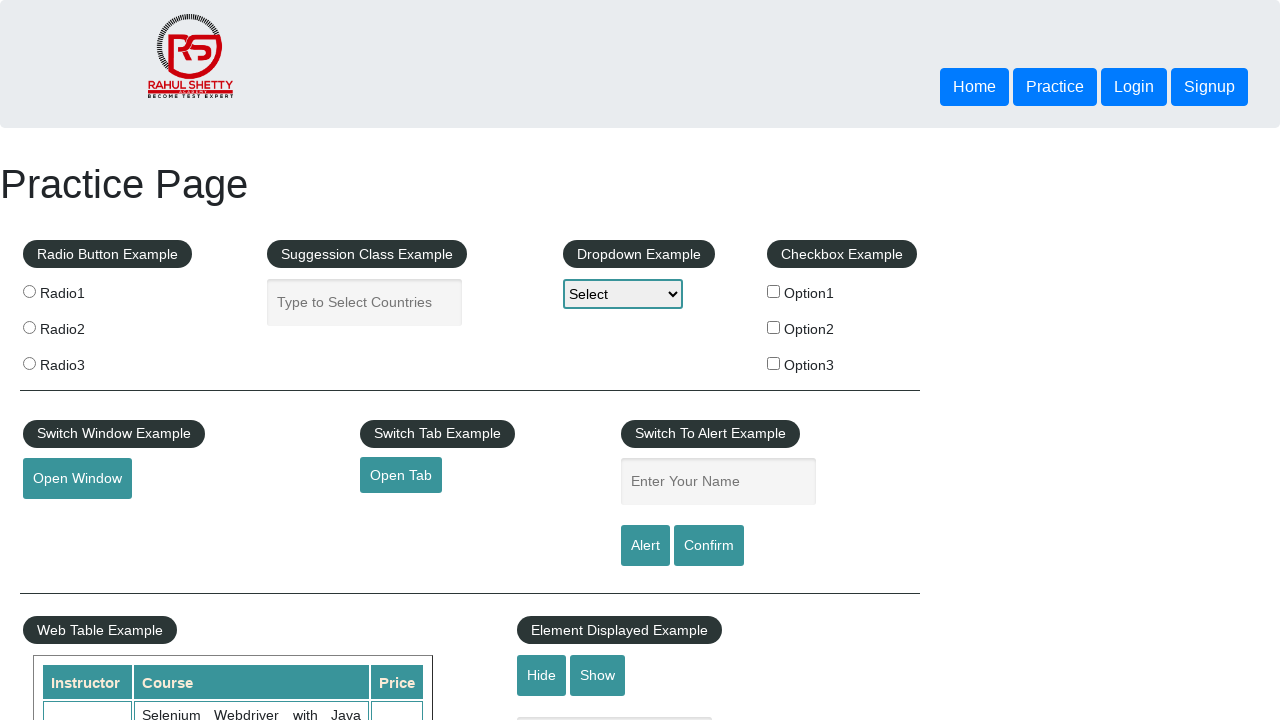

Retrieved course name: Master Selenium Automation in simple Python Language
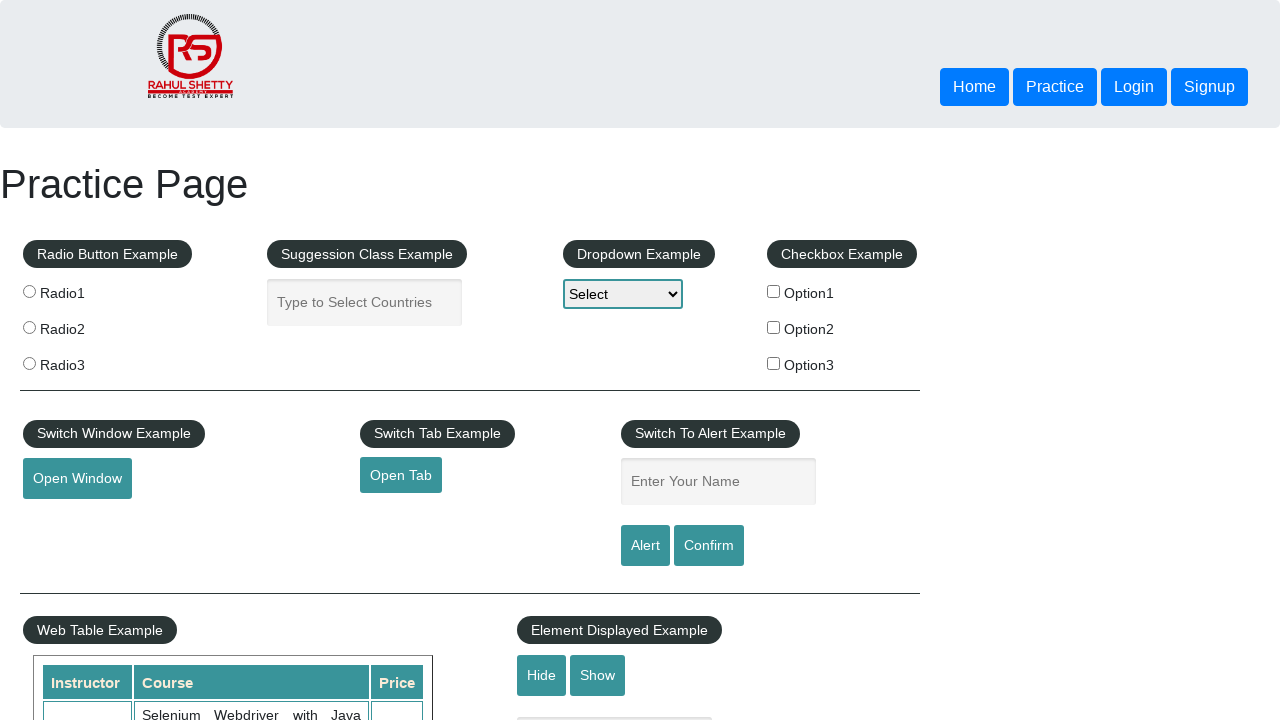

Retrieved course name: Advanced Selenium Framework Pageobject, TestNG, Maven, Jenkins,C
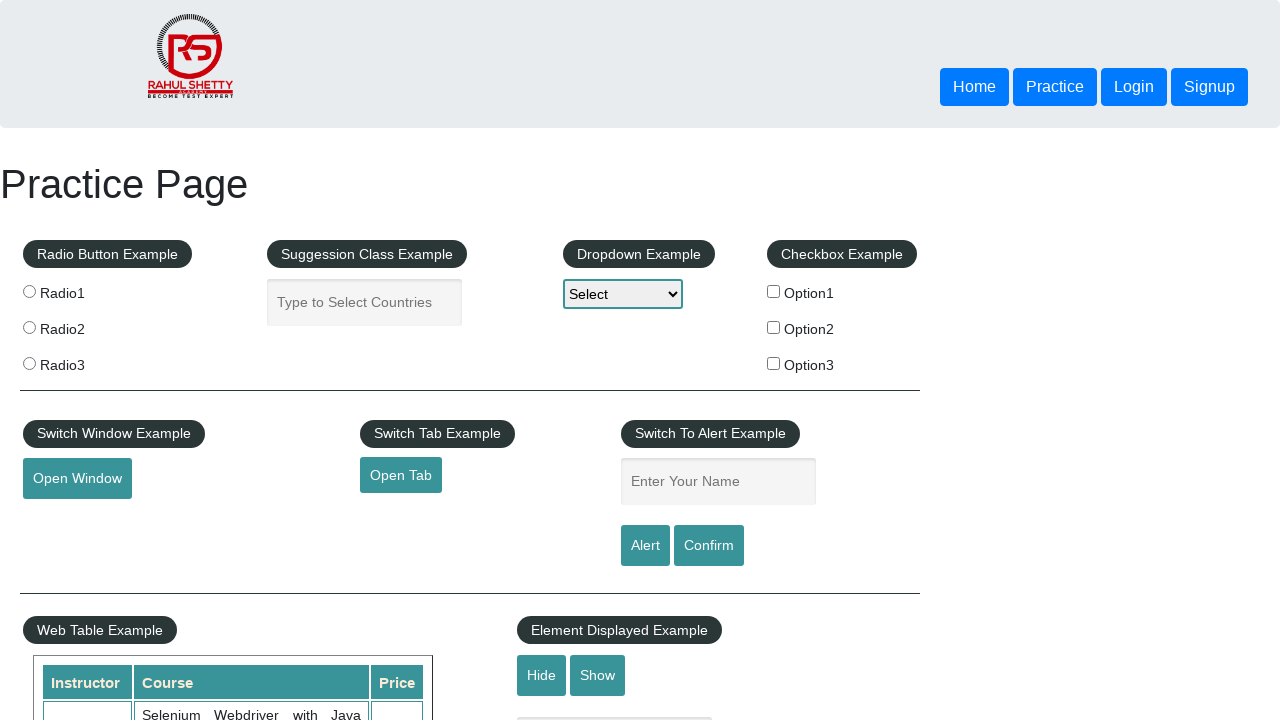

Retrieved price for course 'Advanced Selenium Framework Pageobject, TestNG, Maven, Jenkins,C': 20
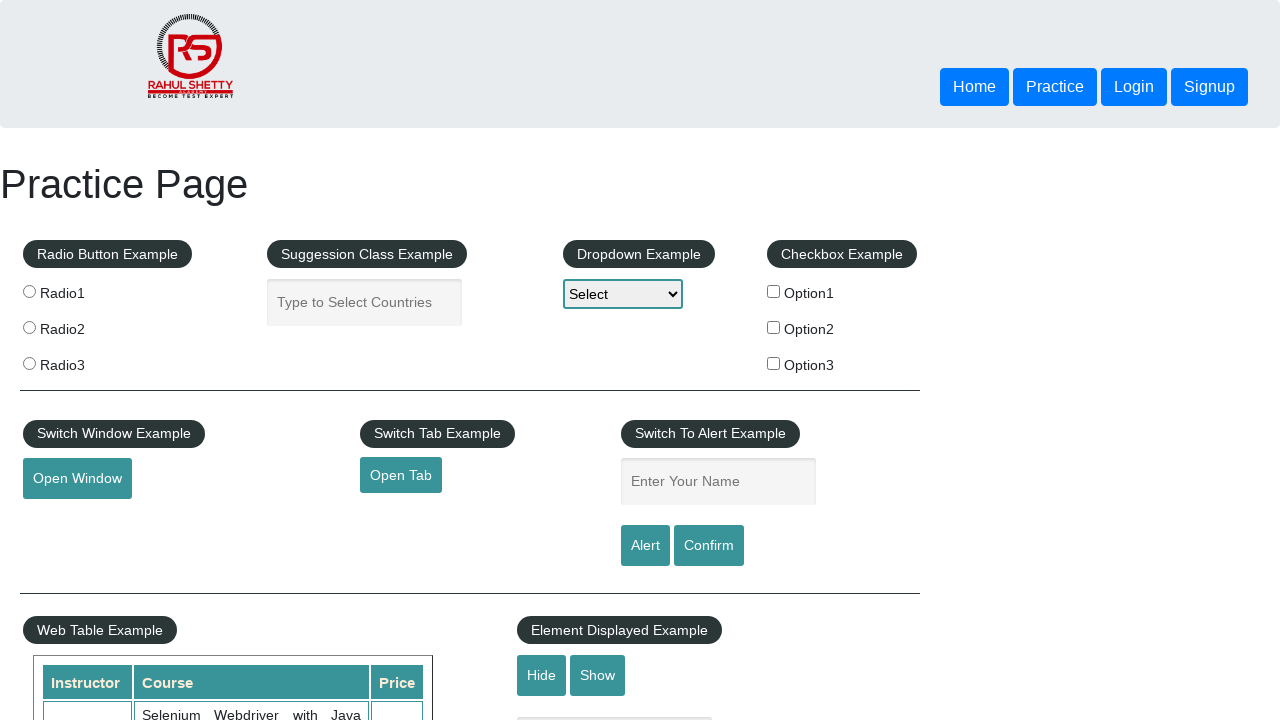

Verified price is 20 for course 'Advanced Selenium Framework Pageobject, TestNG, Maven, Jenkins,C'
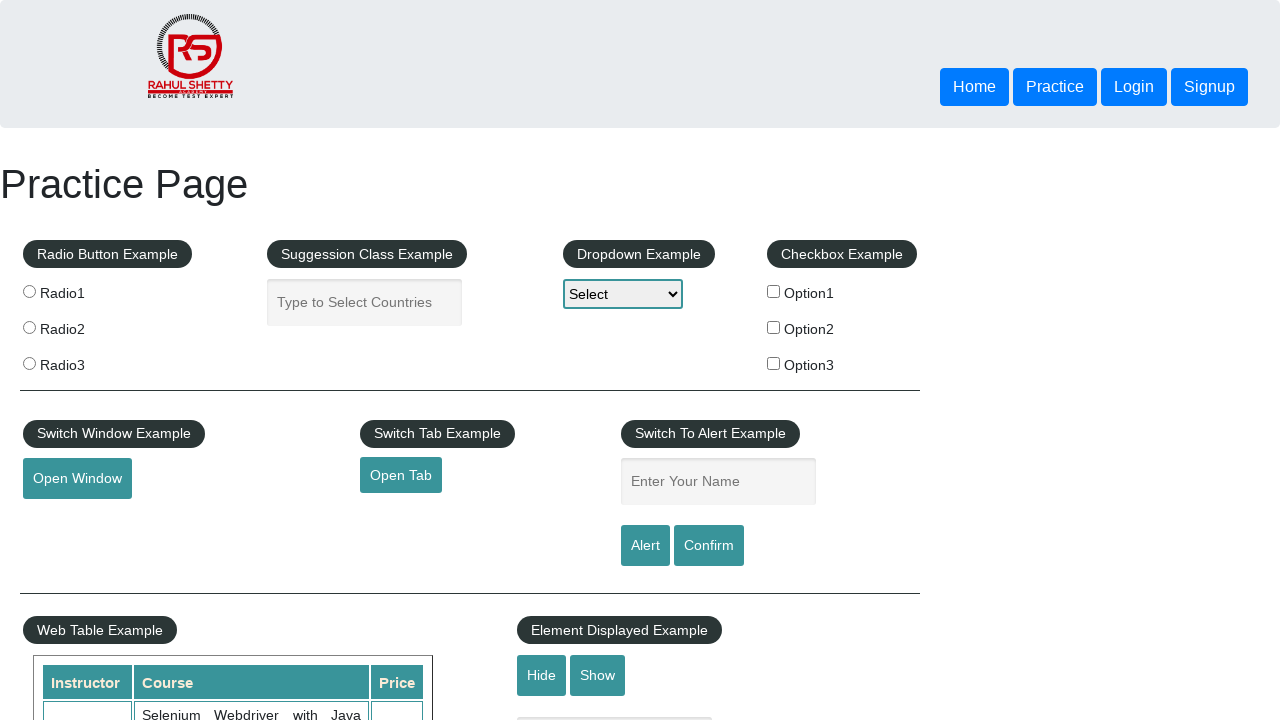

Retrieved course name: Write effective QA Resume that will turn to interview call
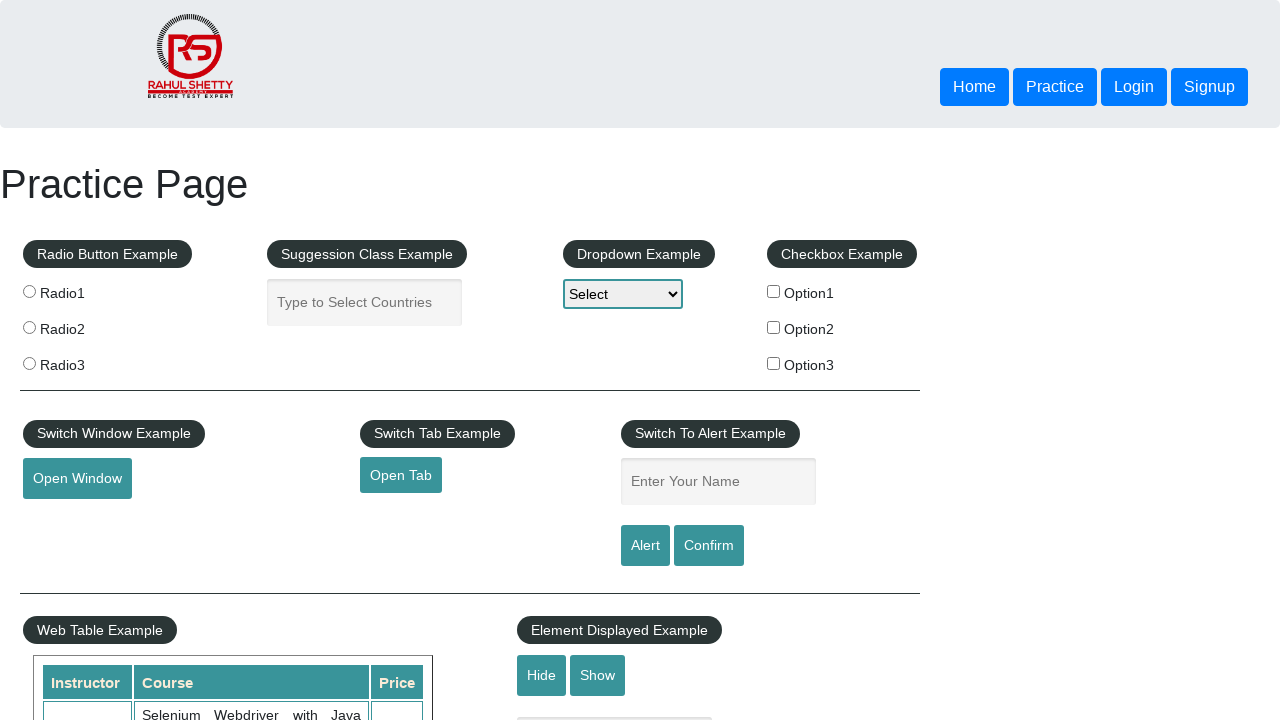

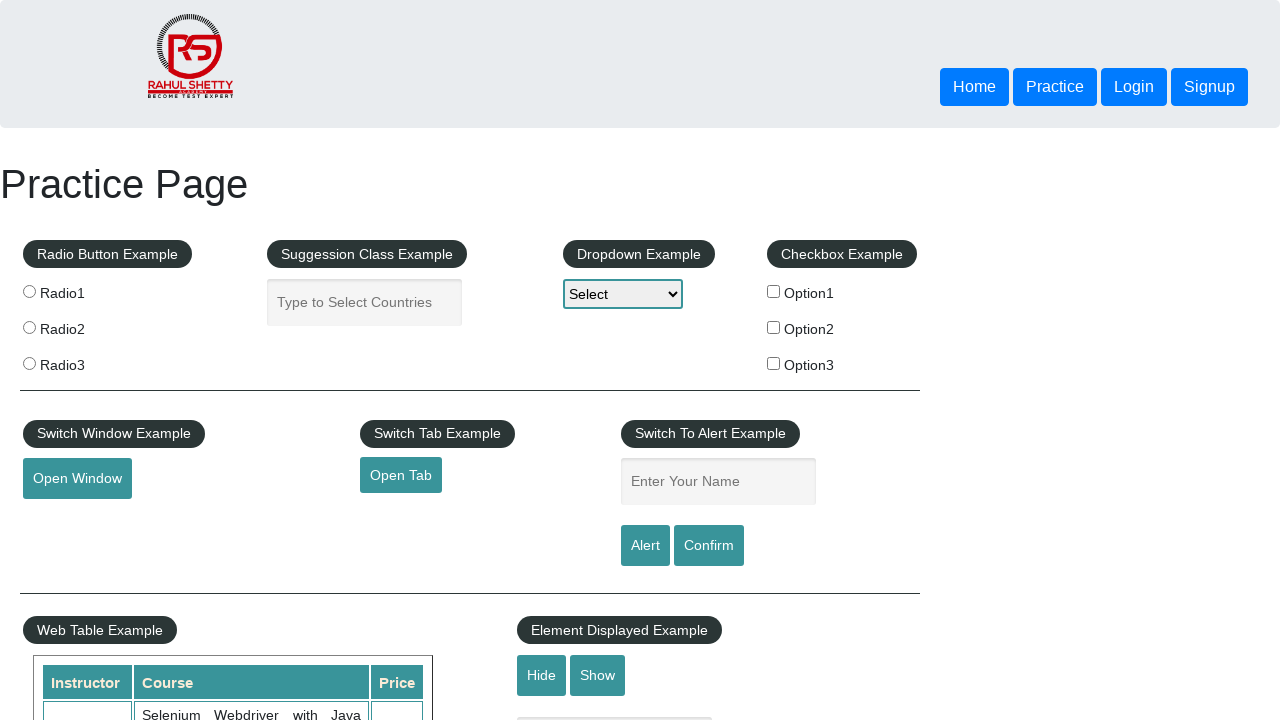